Tests that the toggle all checkbox updates state when individual items are completed or cleared

Starting URL: https://demo.playwright.dev/todomvc

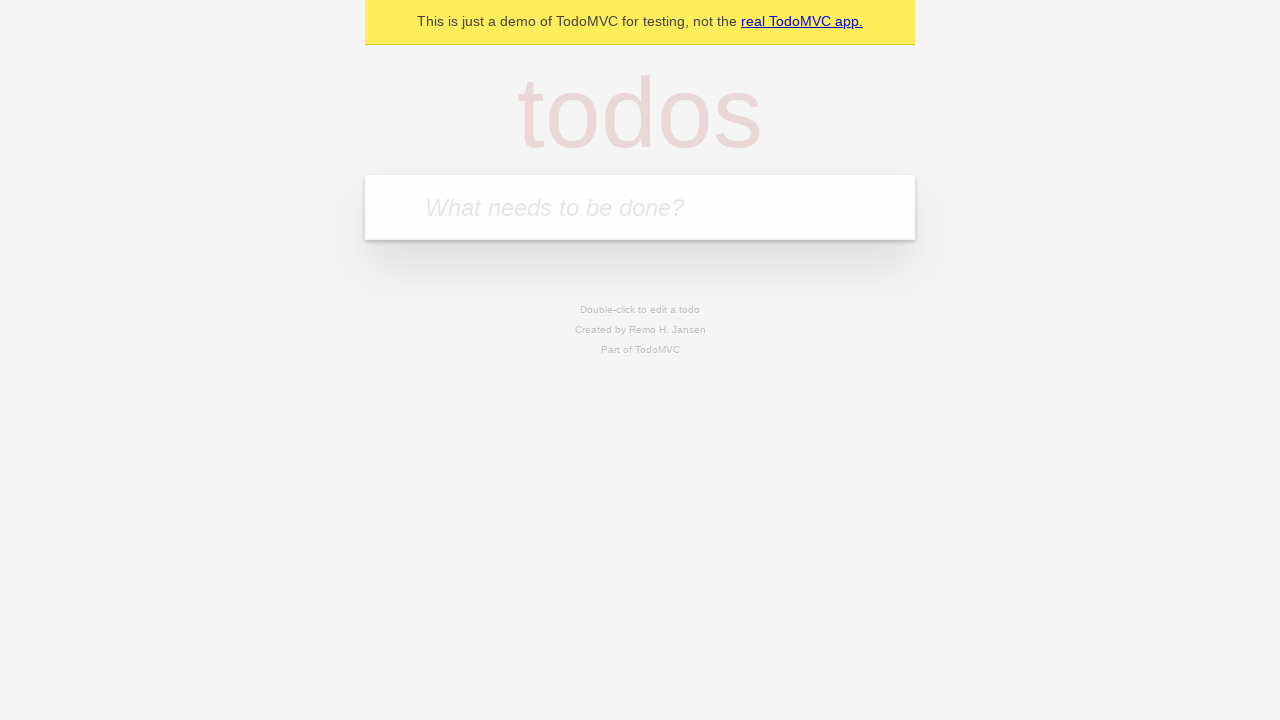

Filled todo input with 'buy some cheese' on internal:attr=[placeholder="What needs to be done?"i]
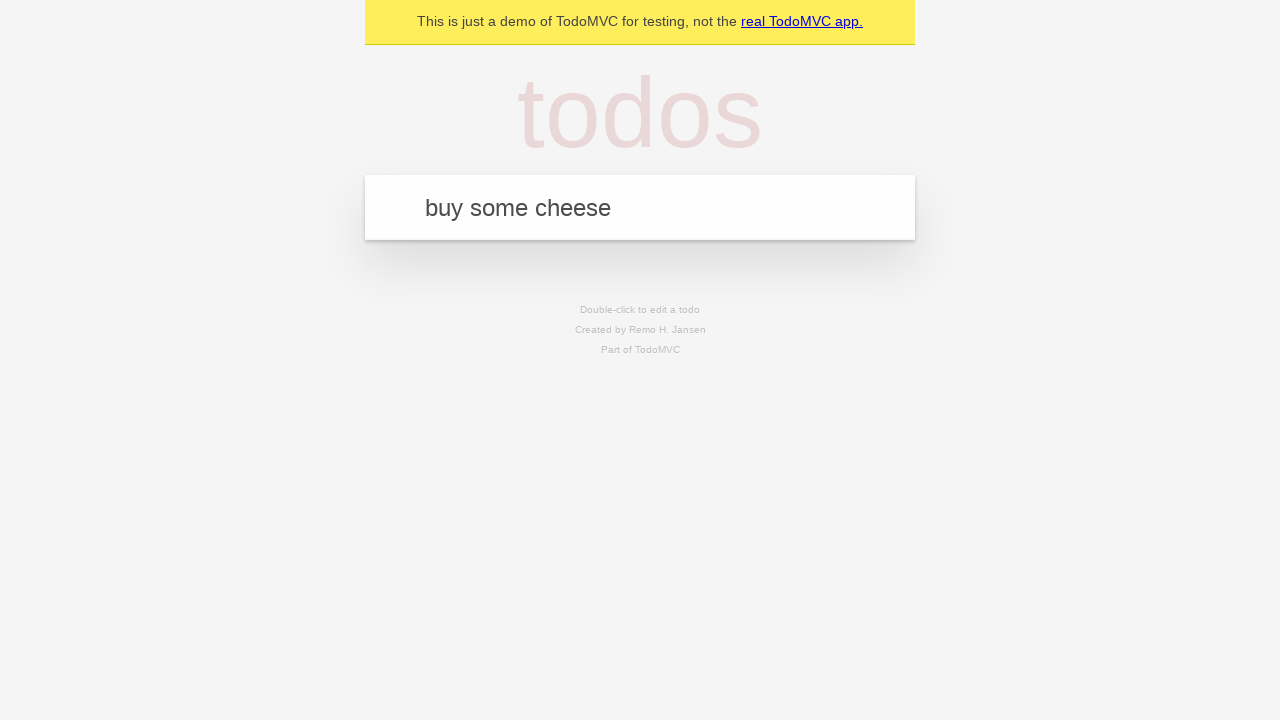

Pressed Enter to create first todo on internal:attr=[placeholder="What needs to be done?"i]
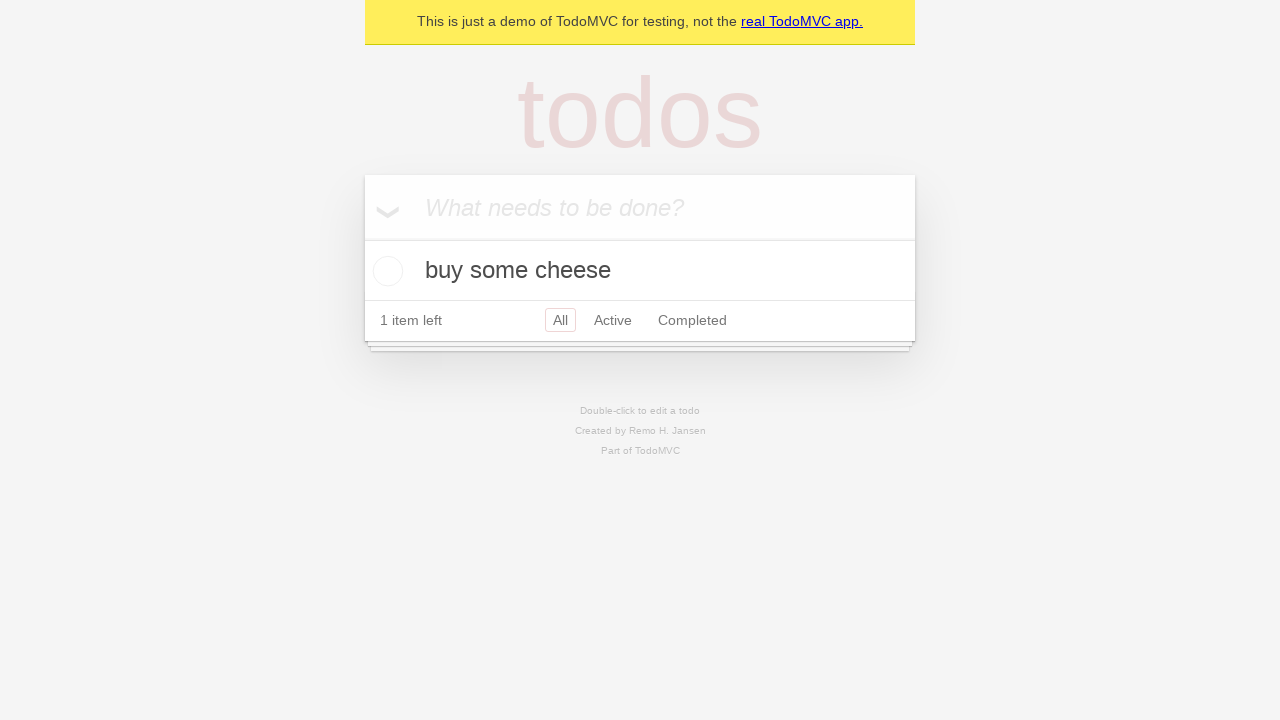

Filled todo input with 'feed the cat' on internal:attr=[placeholder="What needs to be done?"i]
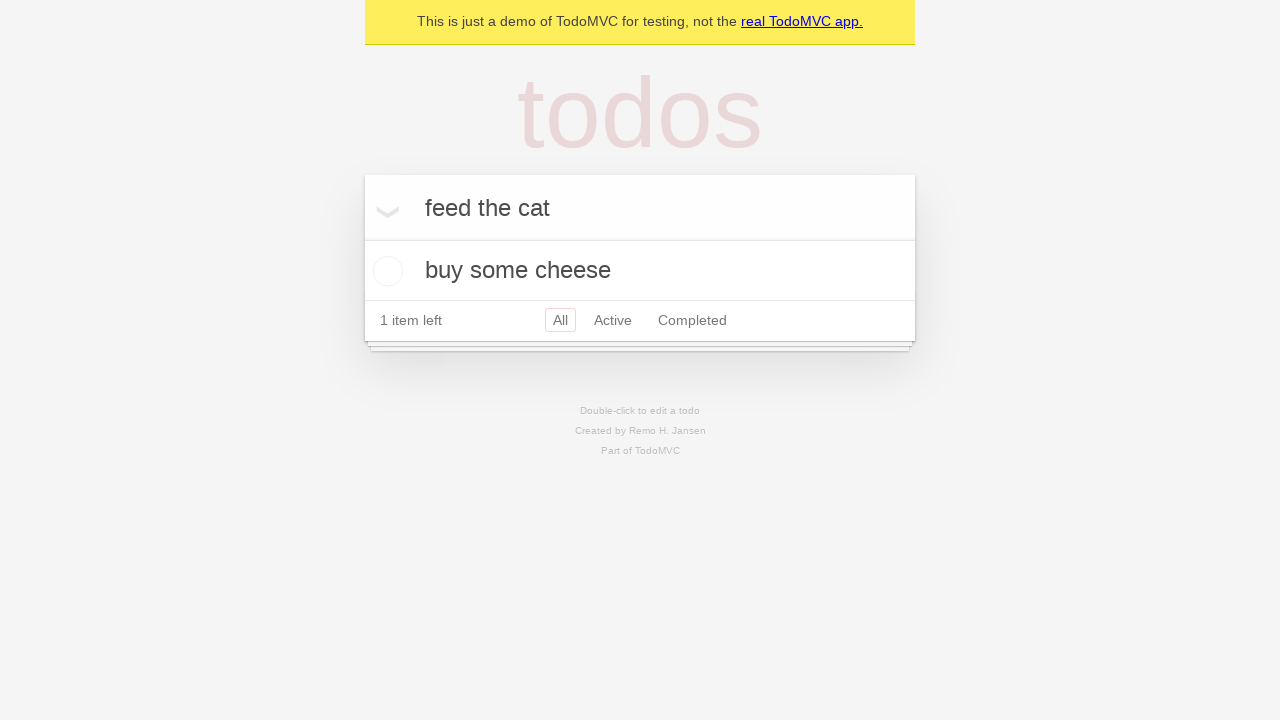

Pressed Enter to create second todo on internal:attr=[placeholder="What needs to be done?"i]
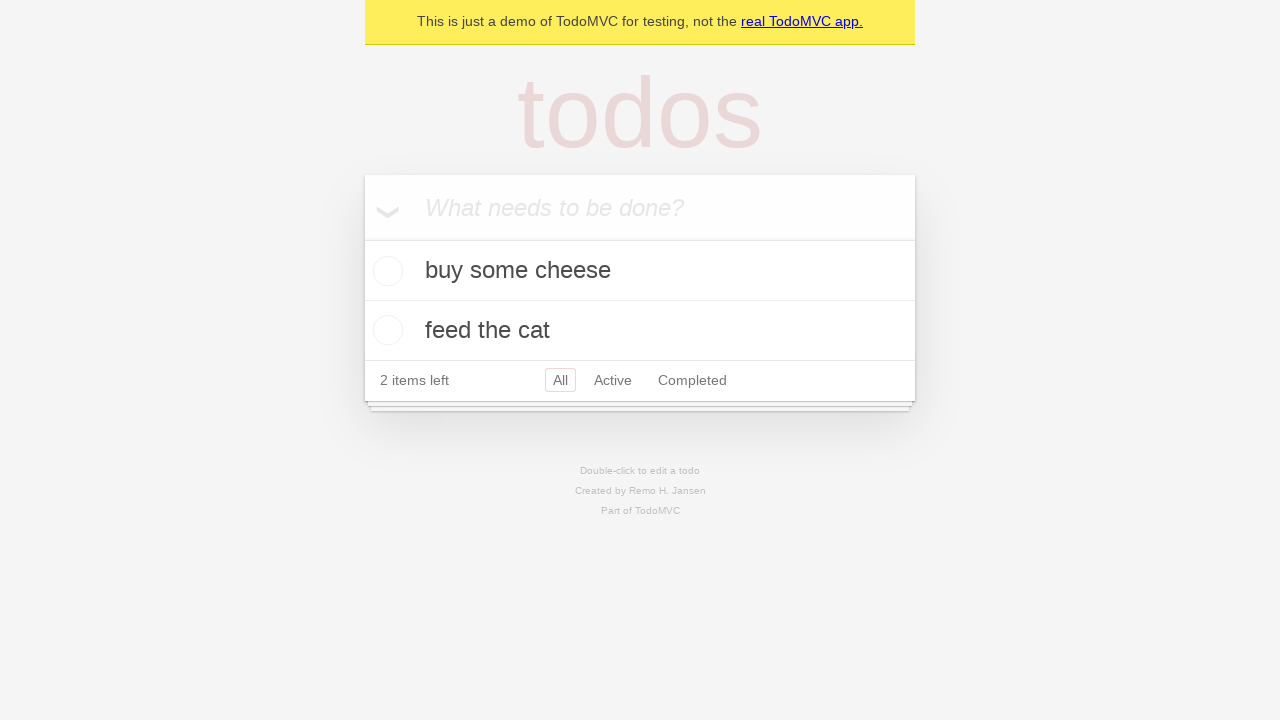

Filled todo input with 'book a doctors appointment' on internal:attr=[placeholder="What needs to be done?"i]
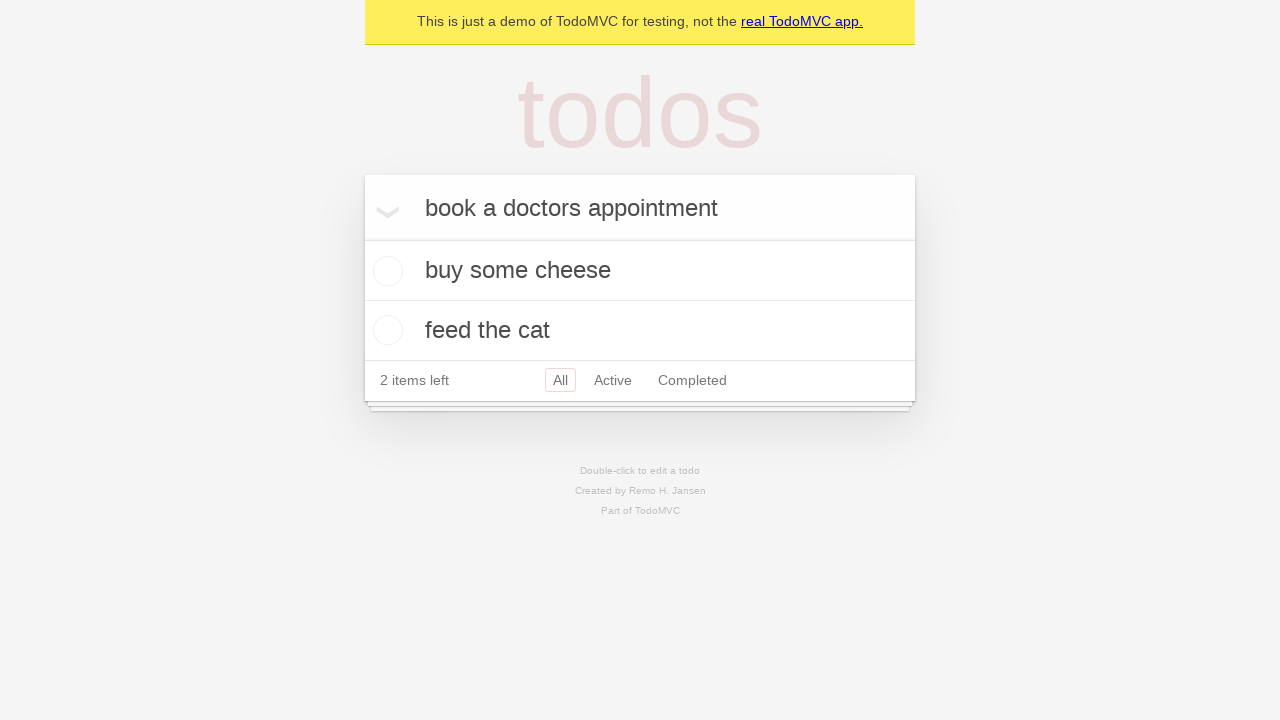

Pressed Enter to create third todo on internal:attr=[placeholder="What needs to be done?"i]
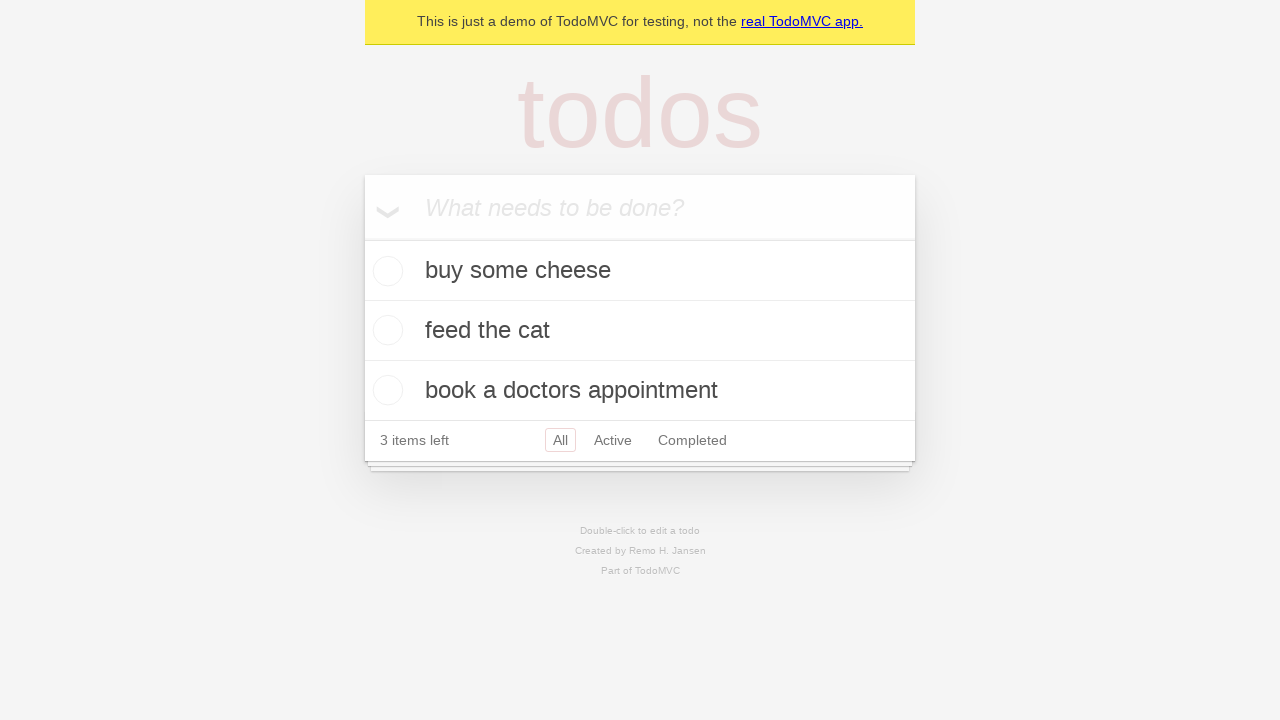

Verified all 3 todos were created
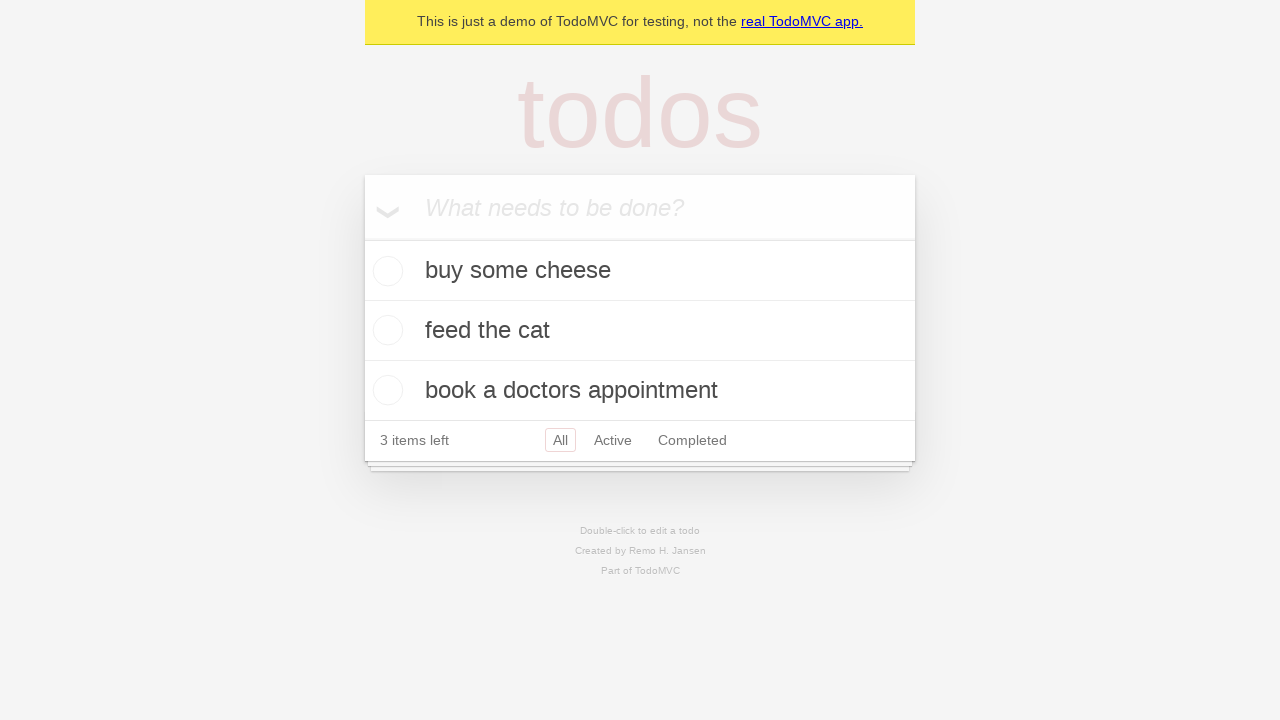

Clicked 'Mark all as complete' checkbox to mark all todos as complete at (362, 238) on internal:label="Mark all as complete"i
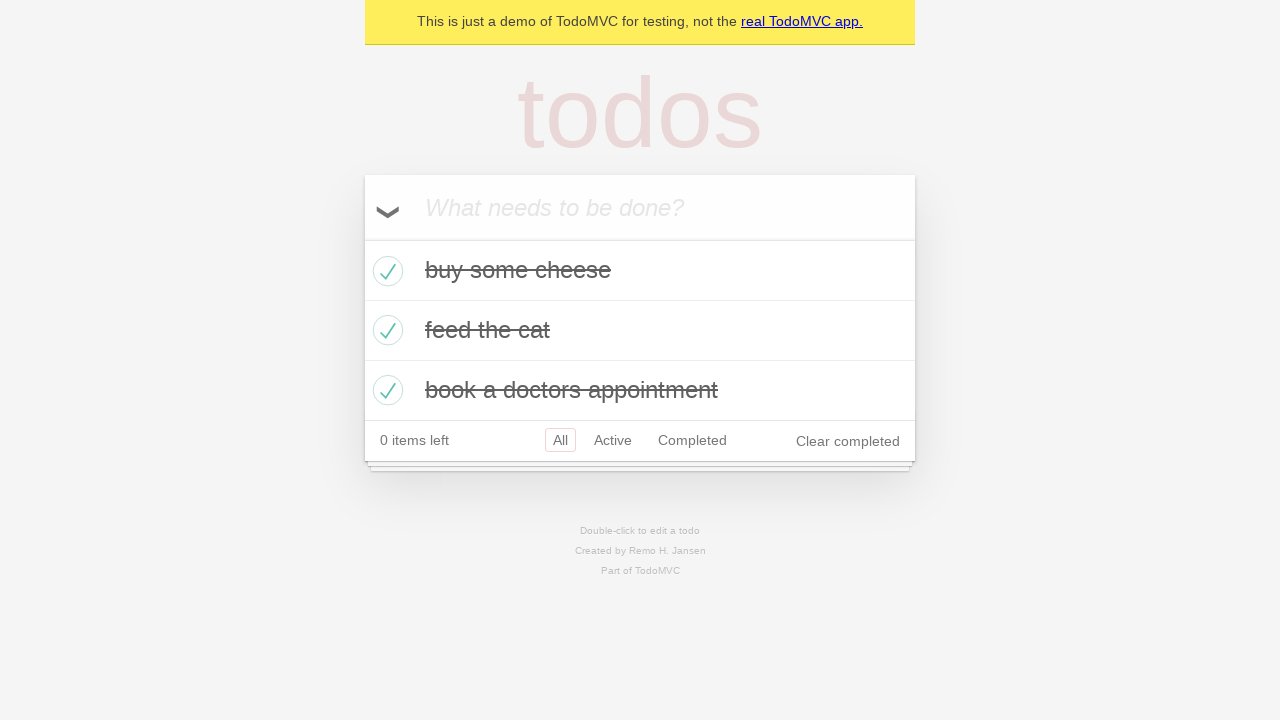

Unchecked the first todo item at (385, 271) on internal:testid=[data-testid="todo-item"s] >> nth=0 >> internal:role=checkbox
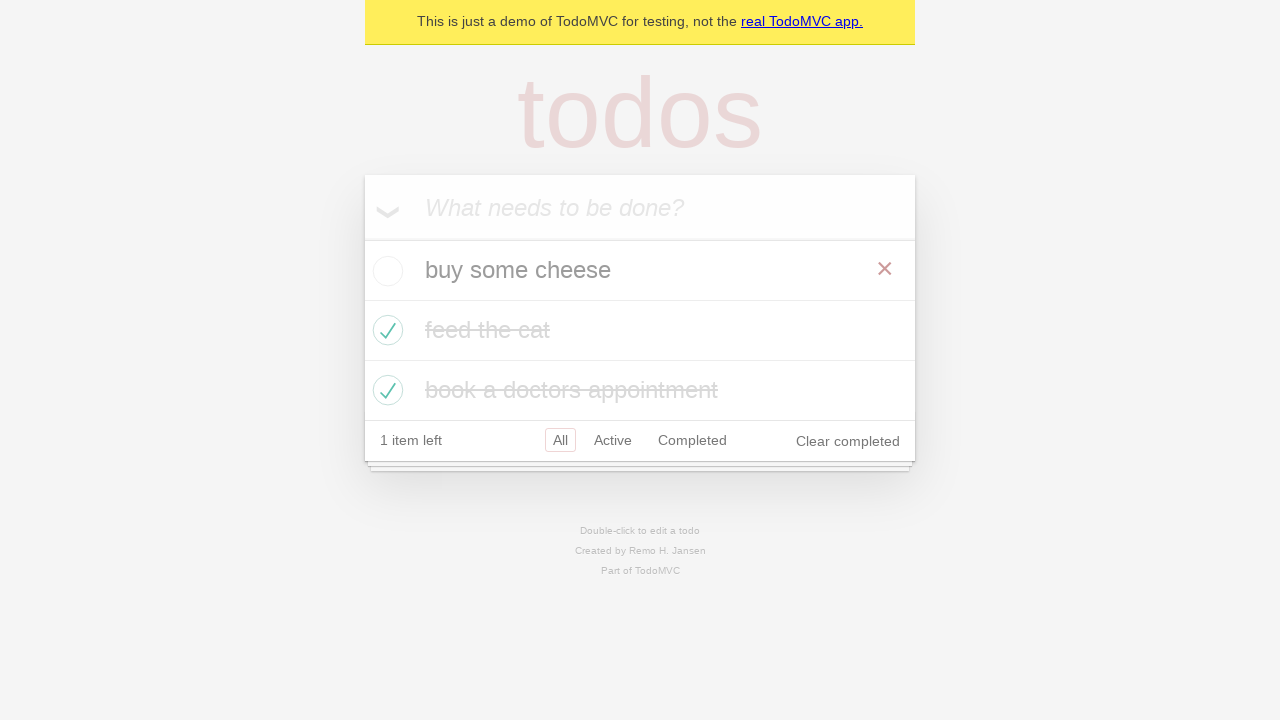

Checked the first todo item again at (385, 271) on internal:testid=[data-testid="todo-item"s] >> nth=0 >> internal:role=checkbox
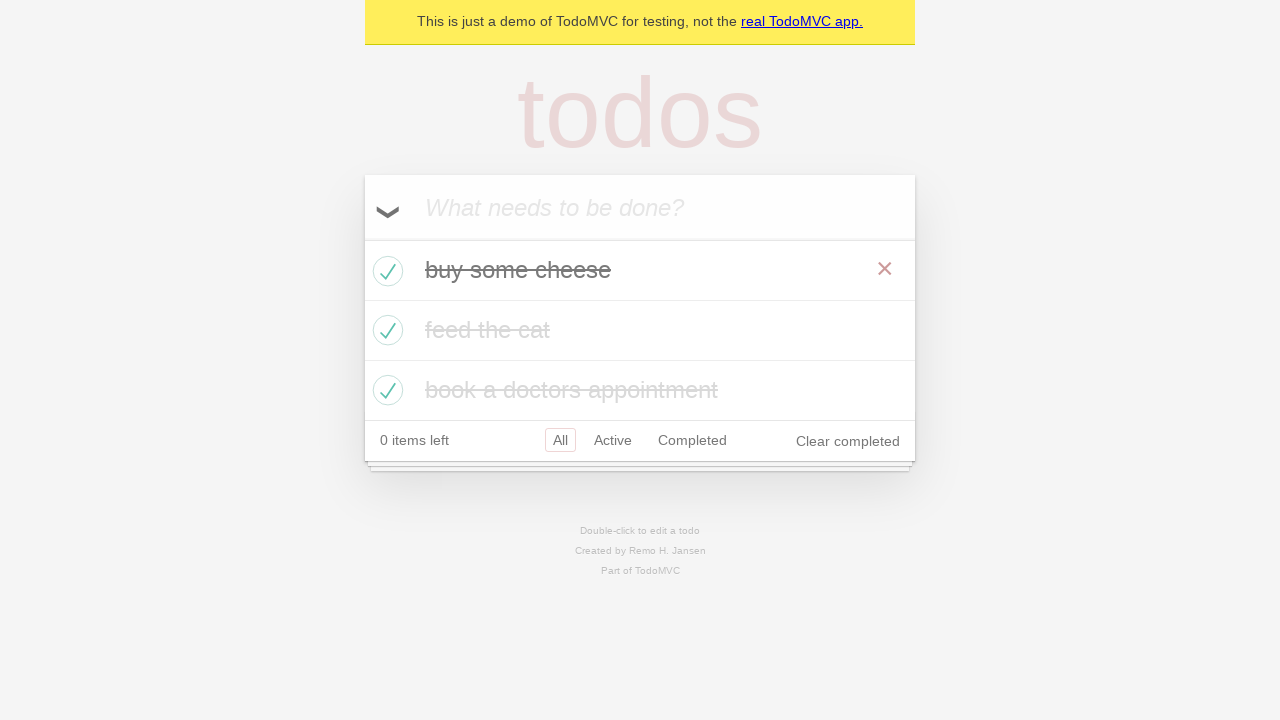

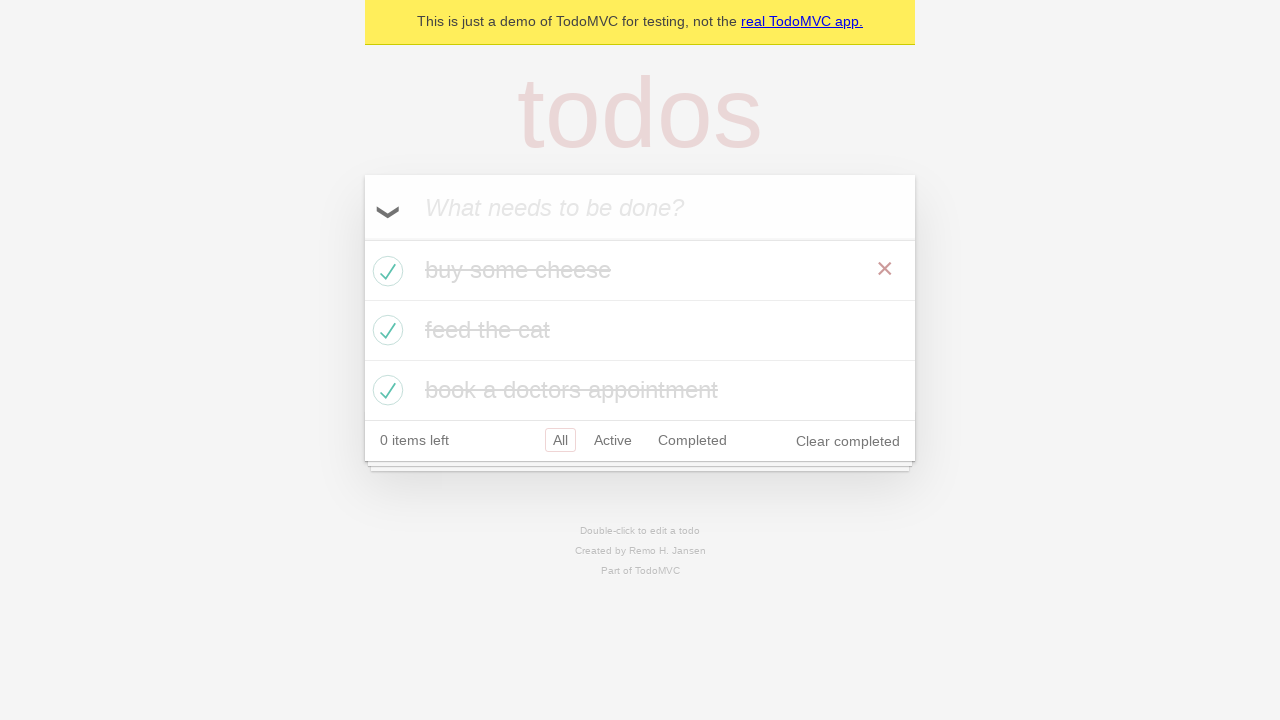